Verifies that the District Pune Government of Maharashtra homepage loads correctly by checking the page URL and title.

Starting URL: https://pune.gov.in/

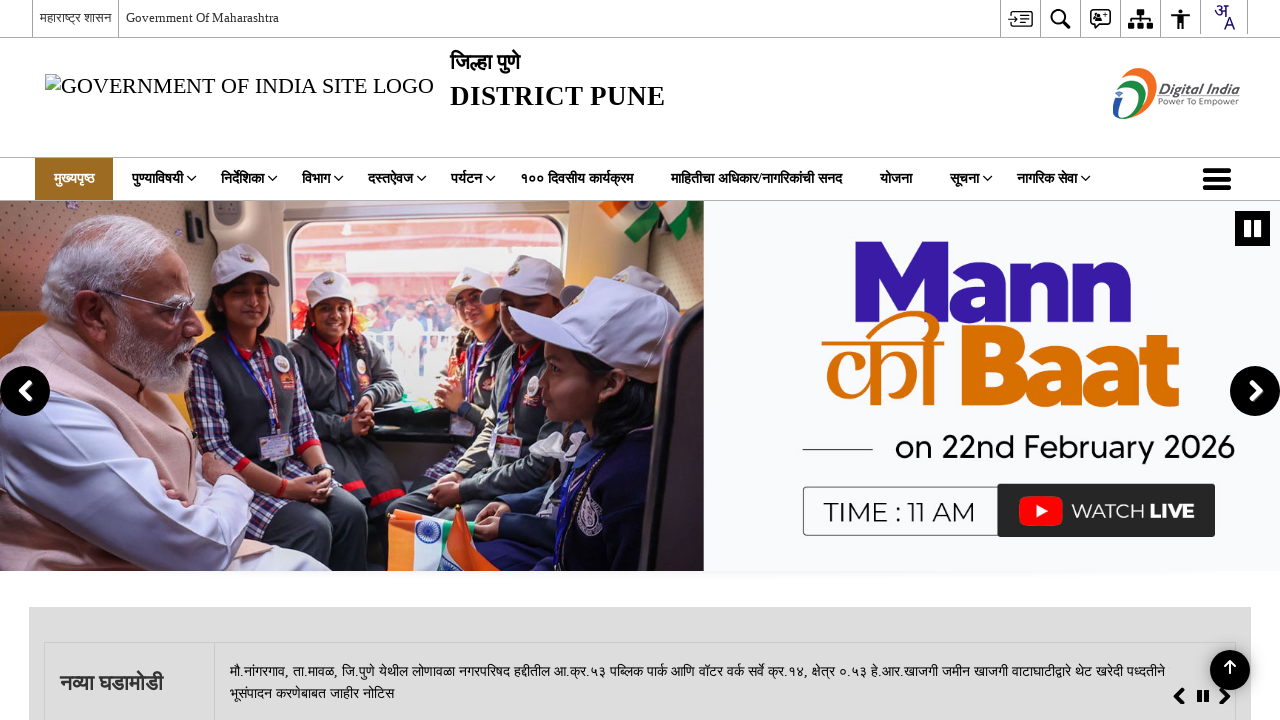

Page loaded with domcontentloaded state
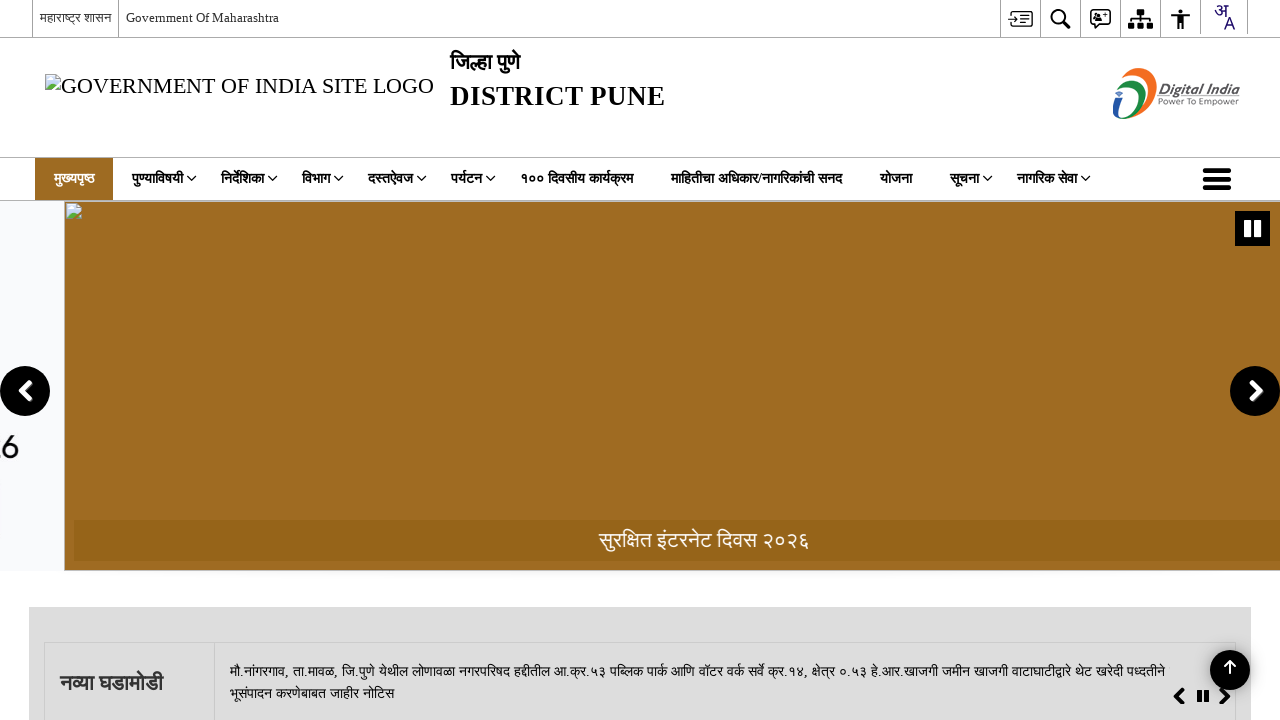

Retrieved current URL: https://pune.gov.in/
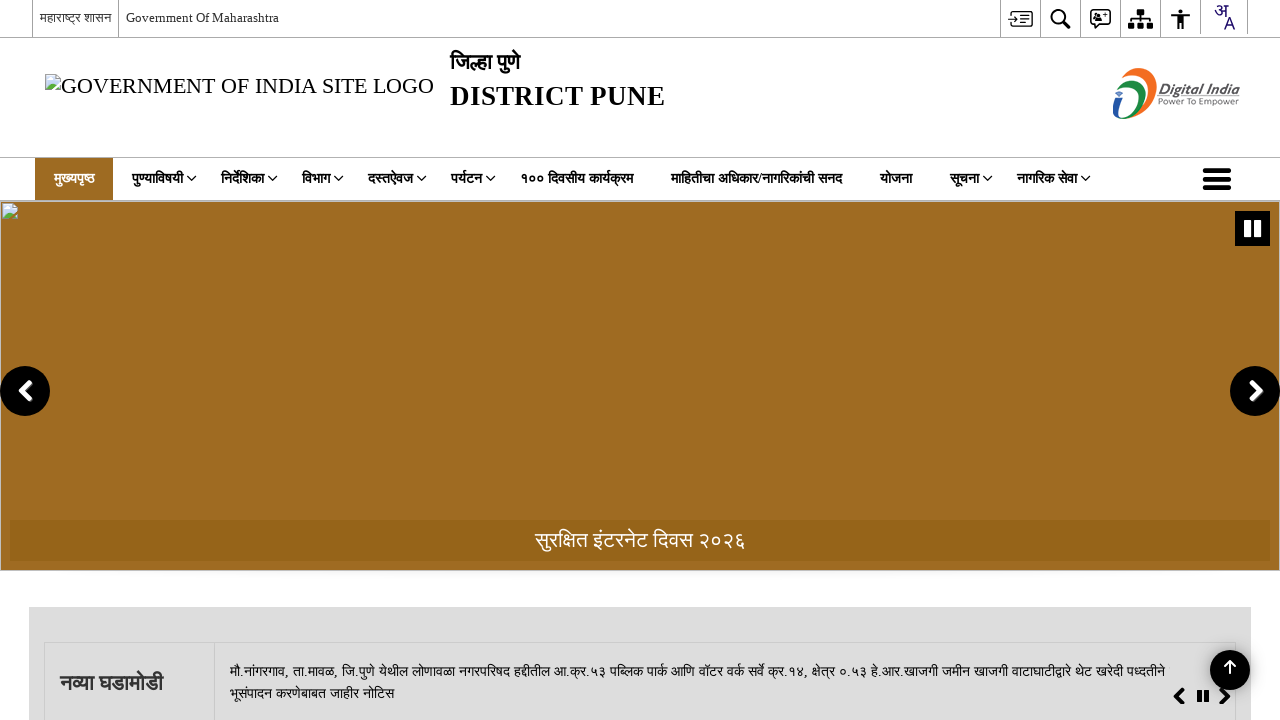

Verified URL is https://pune.gov.in/
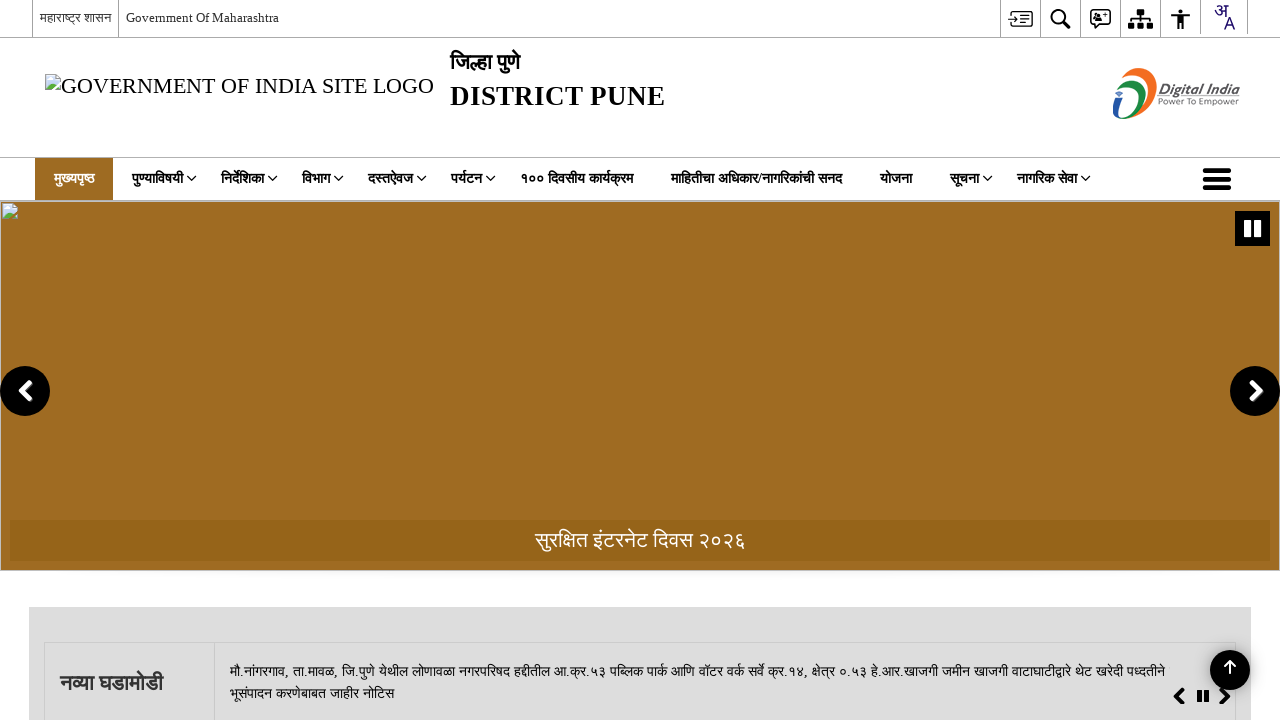

Retrieved page title: District Pune ,Government of Maharashtra | महाराष्ट्राची सांस्कृतिक राजधानी | भारत
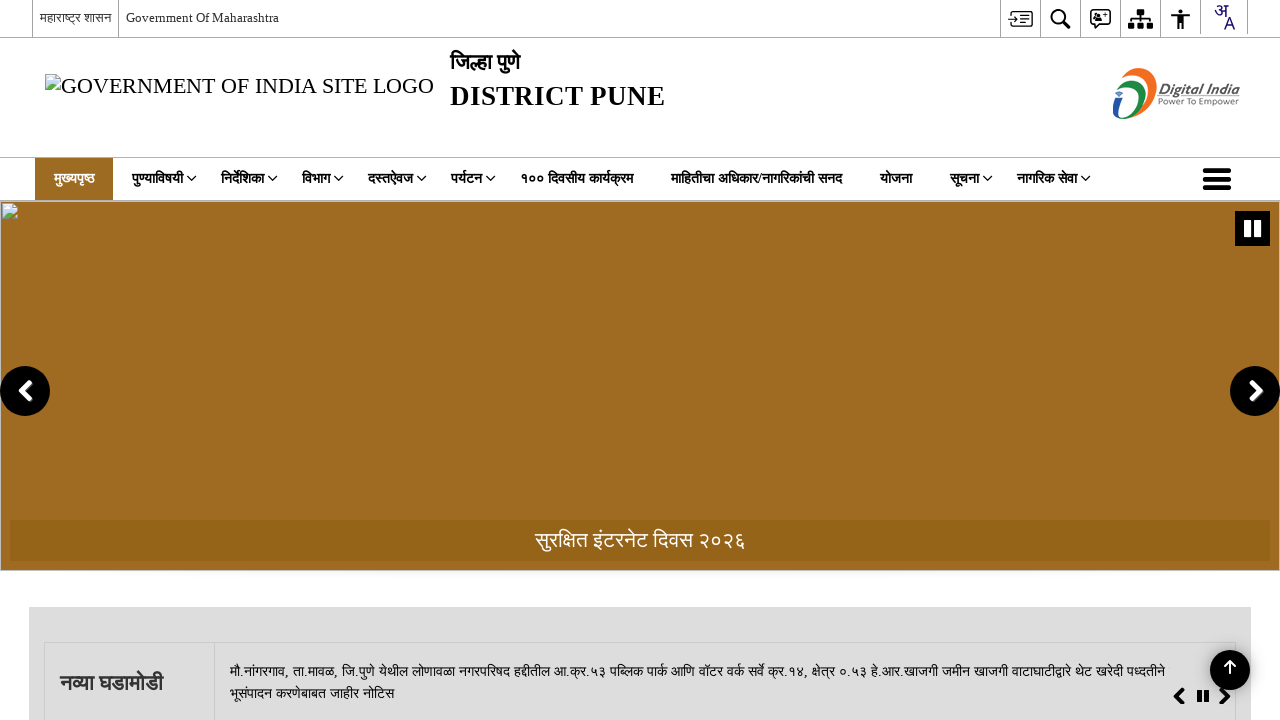

Verified page title is not empty
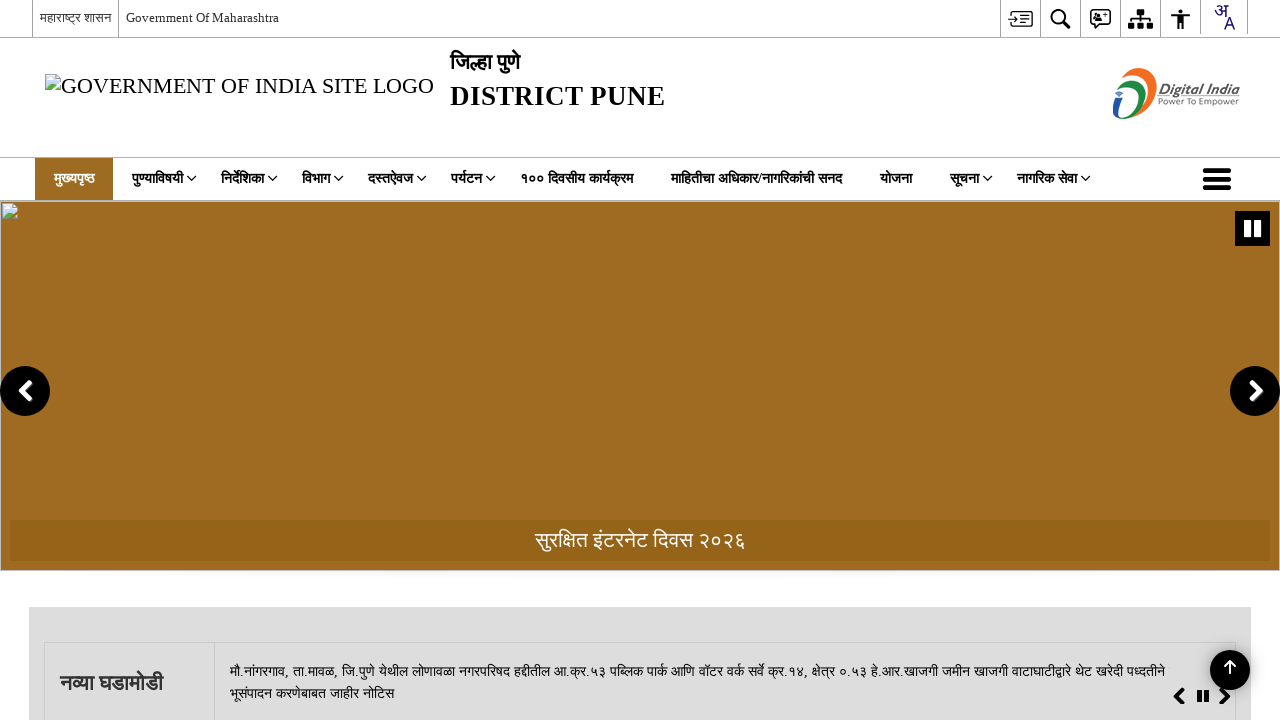

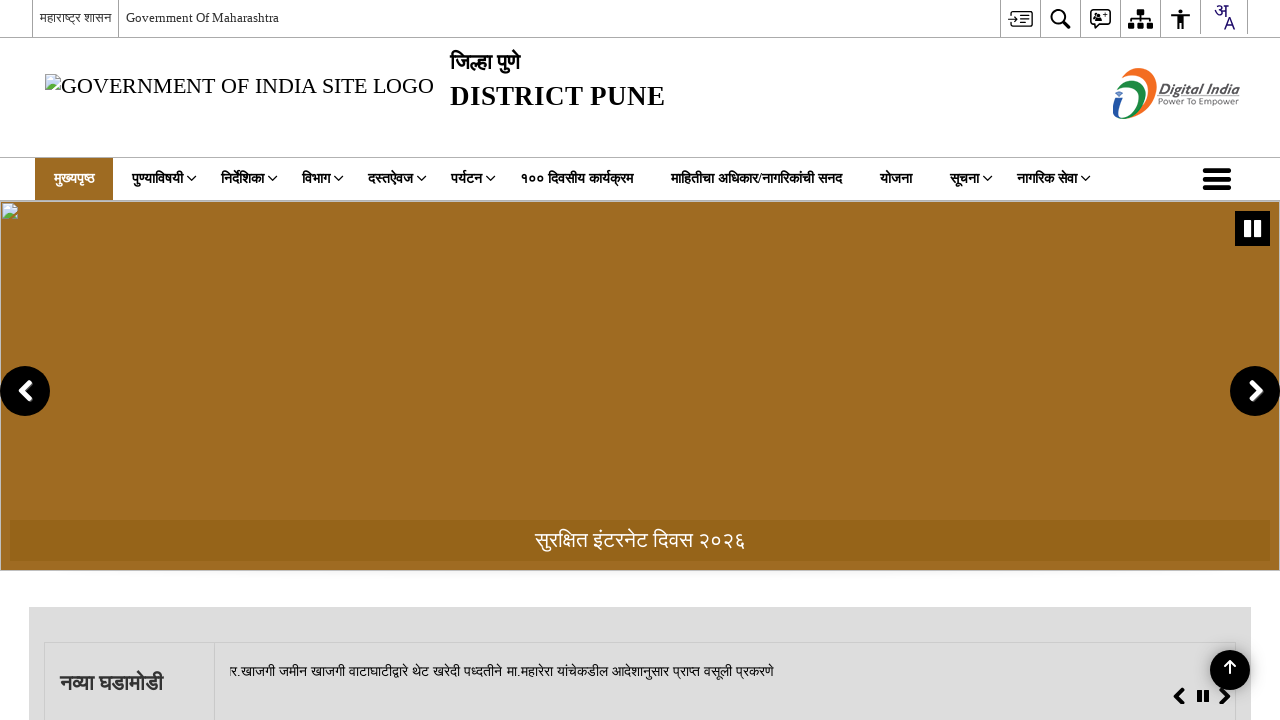